Tests JavaScript alert handling by clicking a button to trigger an alert and then accepting it

Starting URL: http://www.tizag.com/javascriptT/javascriptalert.php

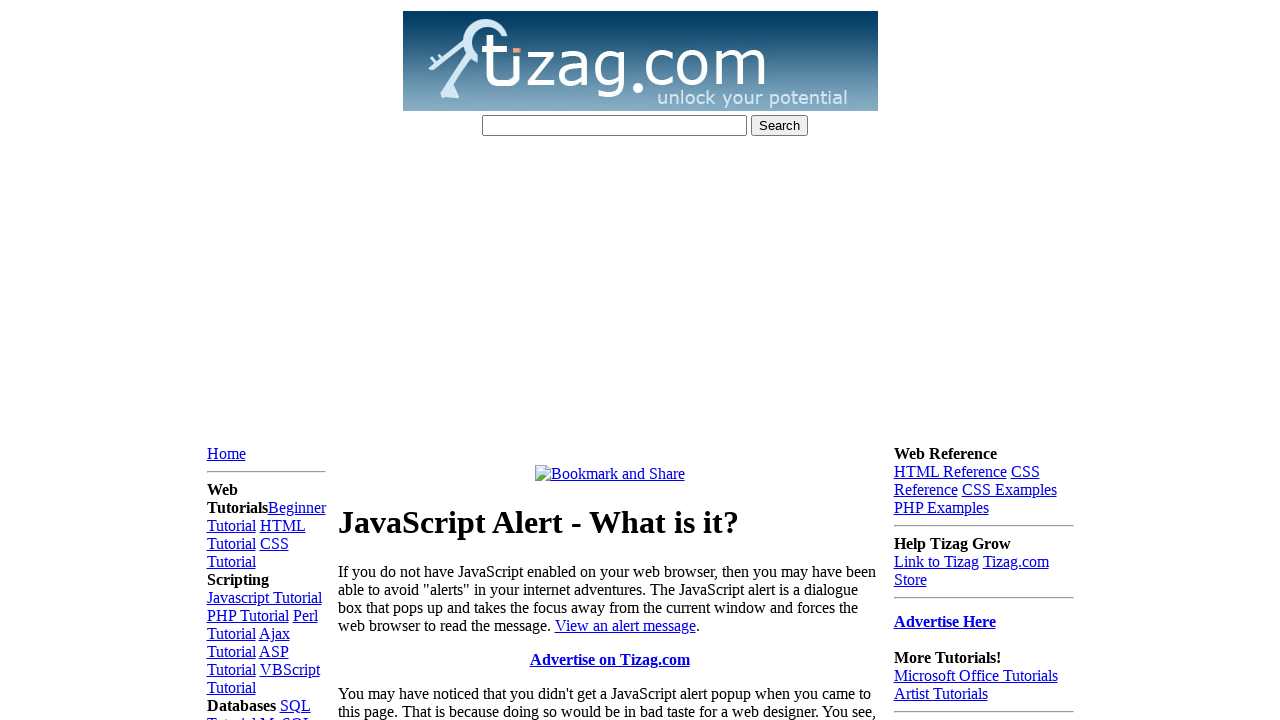

Set up dialog handler to accept alerts
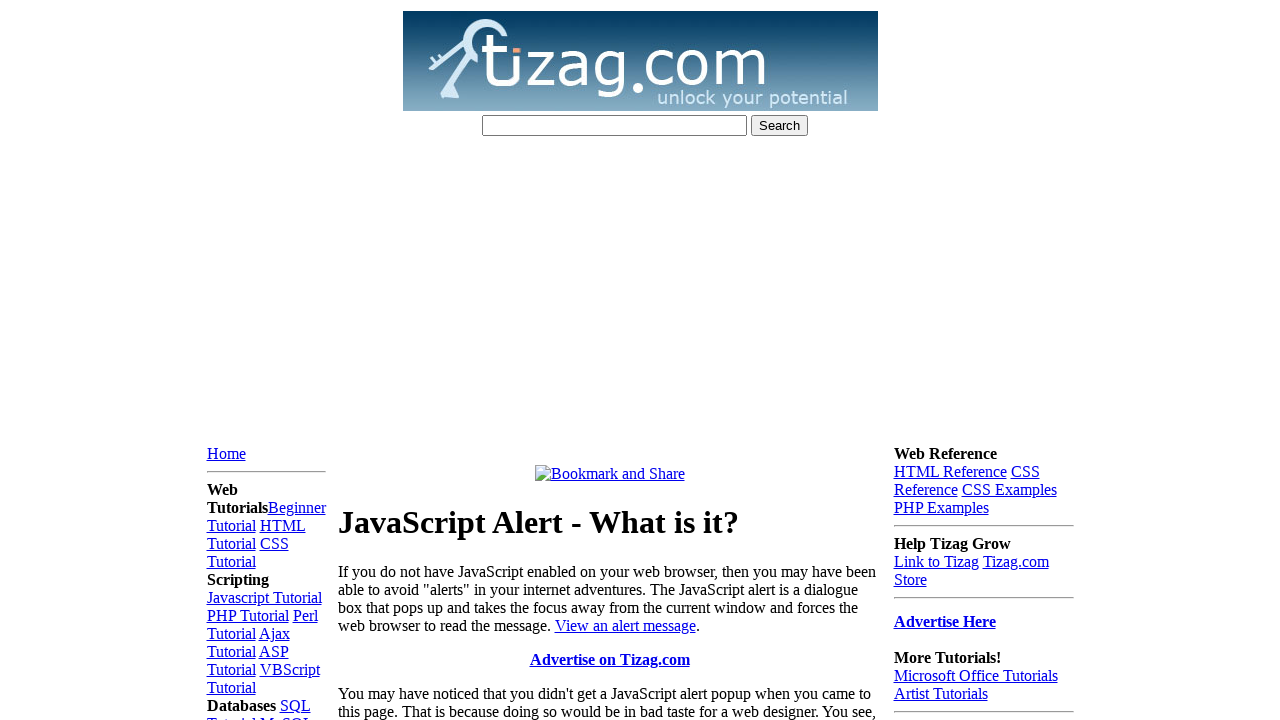

Clicked button to trigger JavaScript alert at (397, 361) on xpath=//html/body/table[3]/tbody/tr[1]/td[2]/table/tbody/tr/td/div[4]/form/input
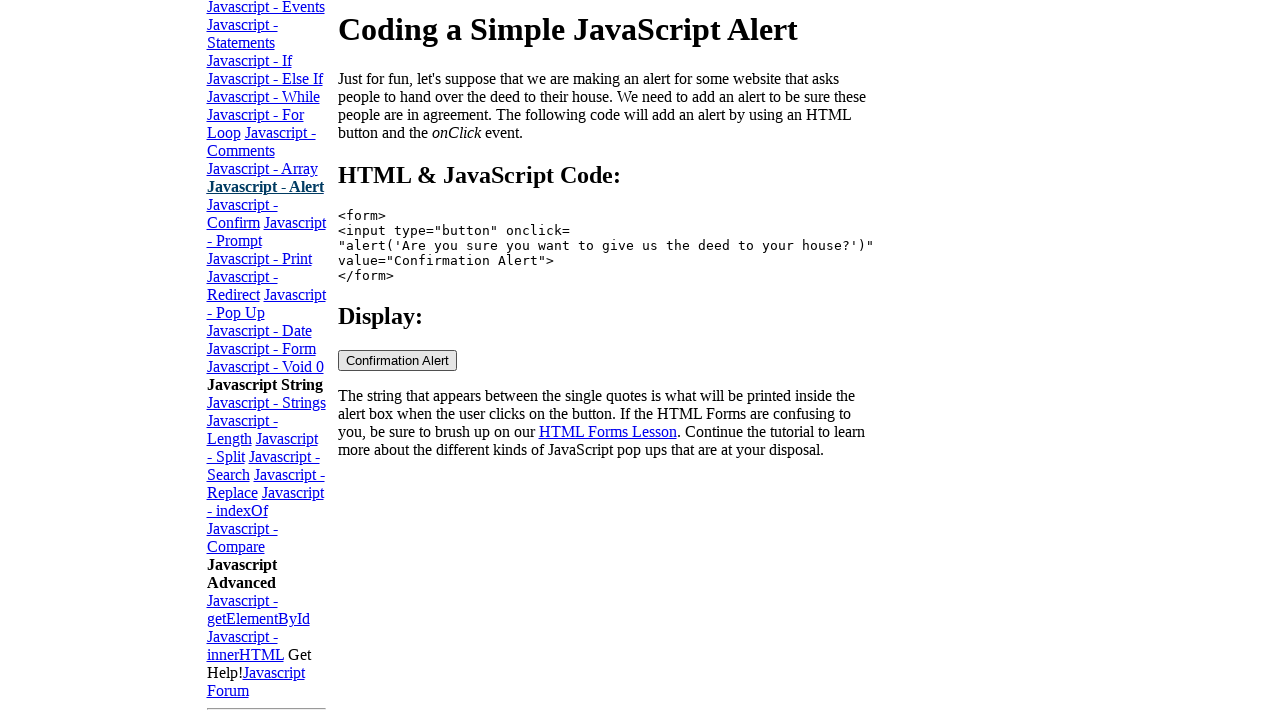

Waited for dialog interaction to complete
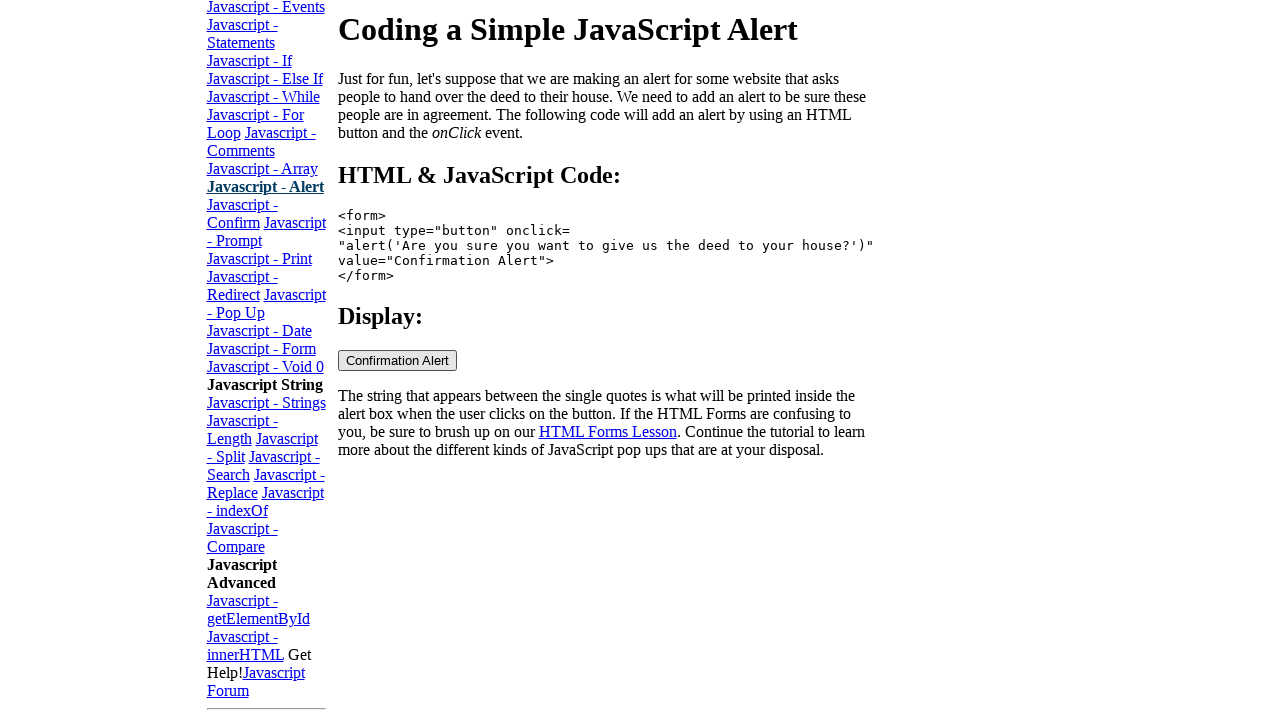

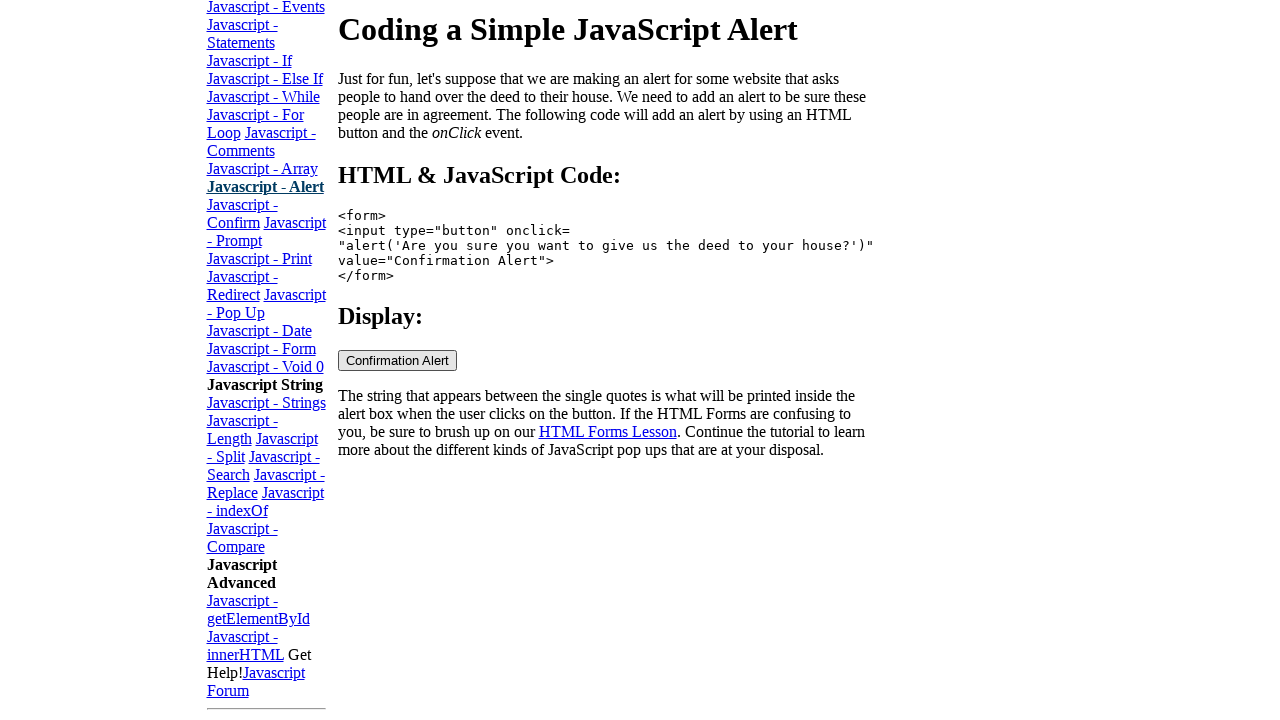